Opens a small modal dialog and then closes it

Starting URL: https://demoqa.com/modal-dialogs

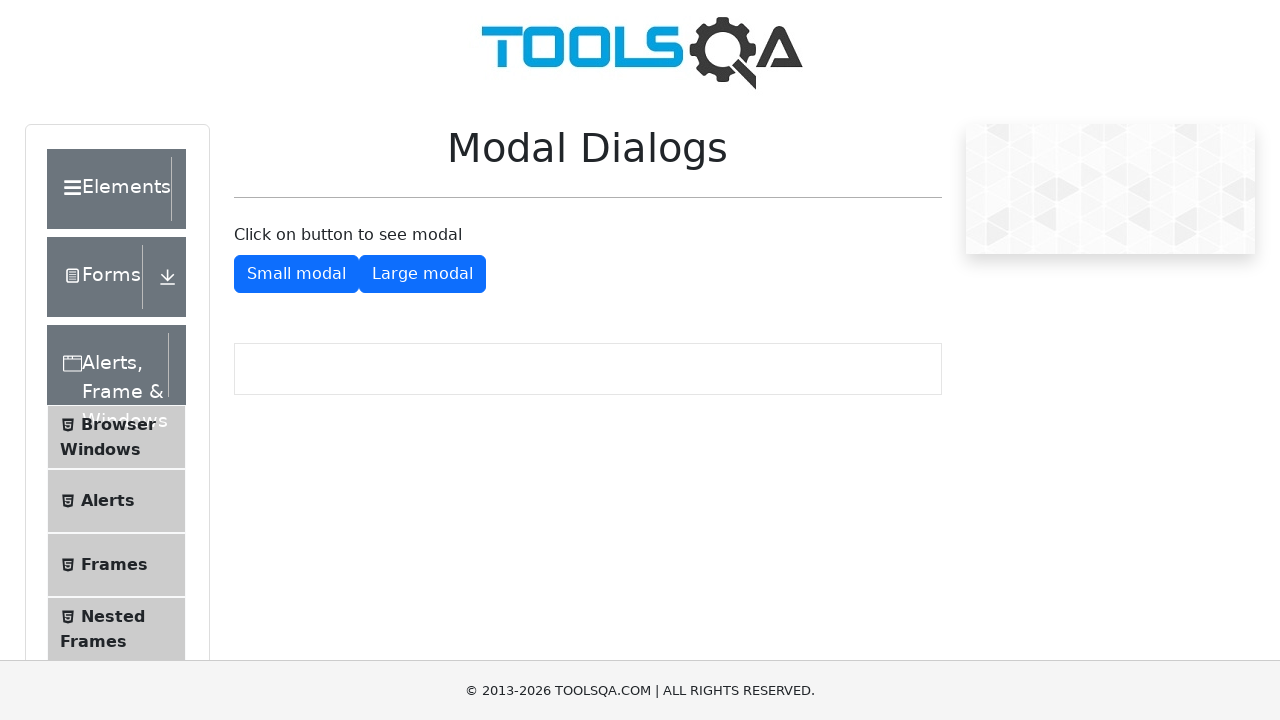

Waited for show modal button to appear
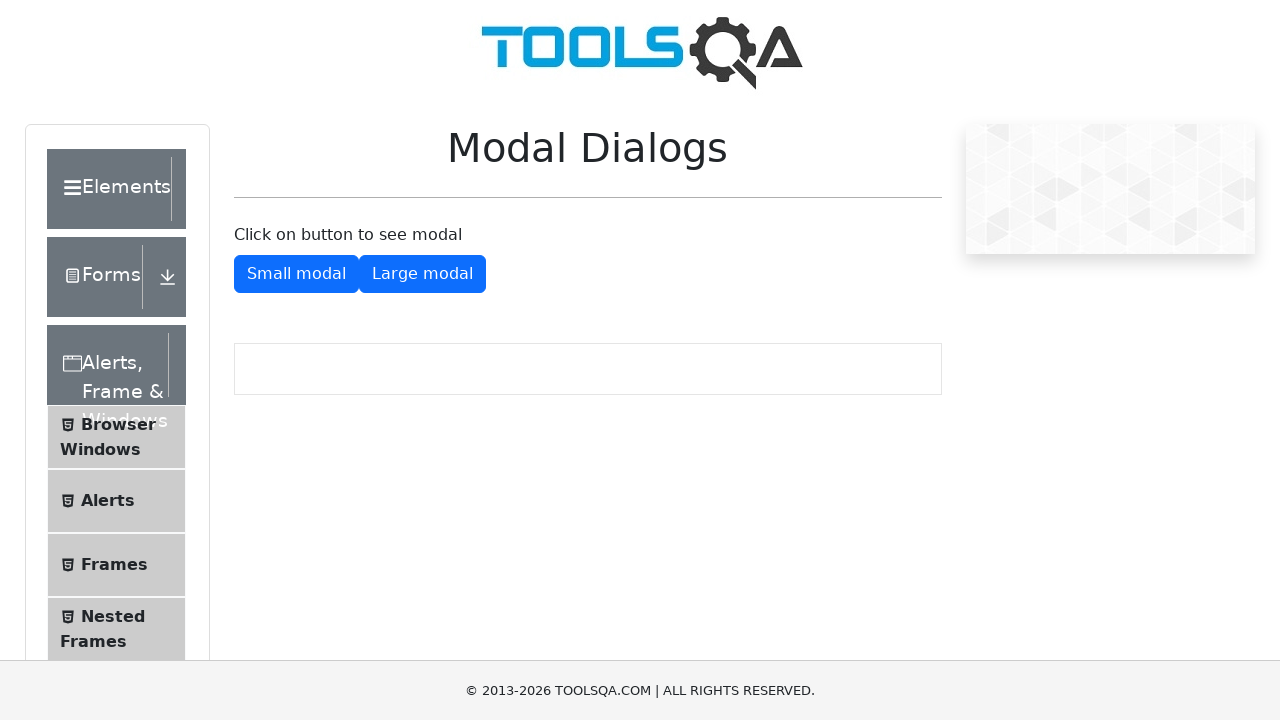

Clicked show modal button to open small modal dialog at (296, 274) on #showSmallModal
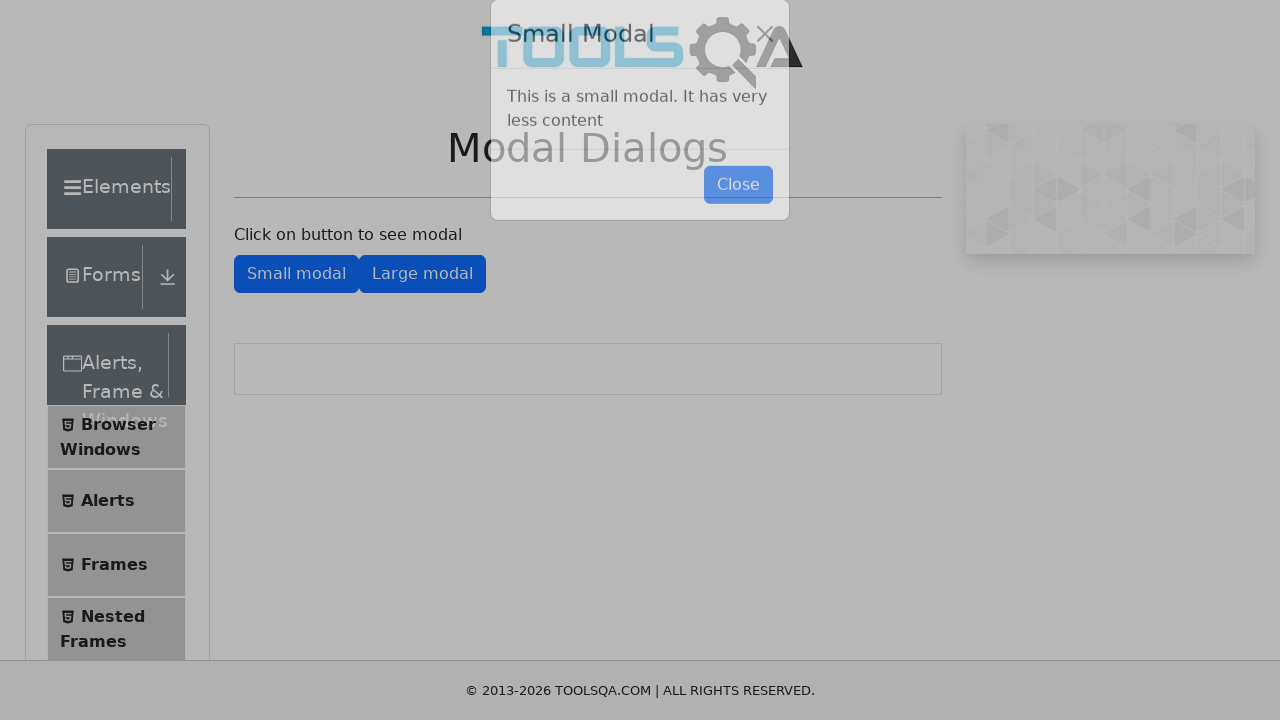

Waited for close modal button to appear
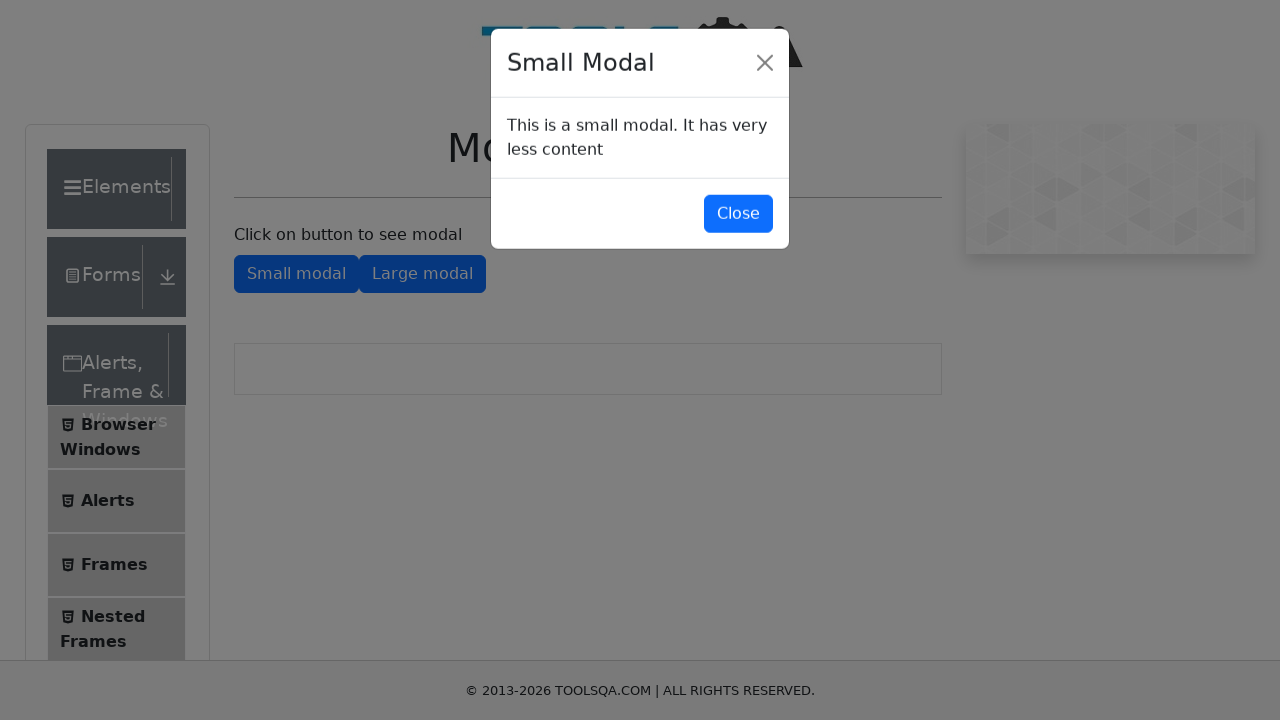

Clicked close modal button to close the dialog at (738, 214) on #closeSmallModal
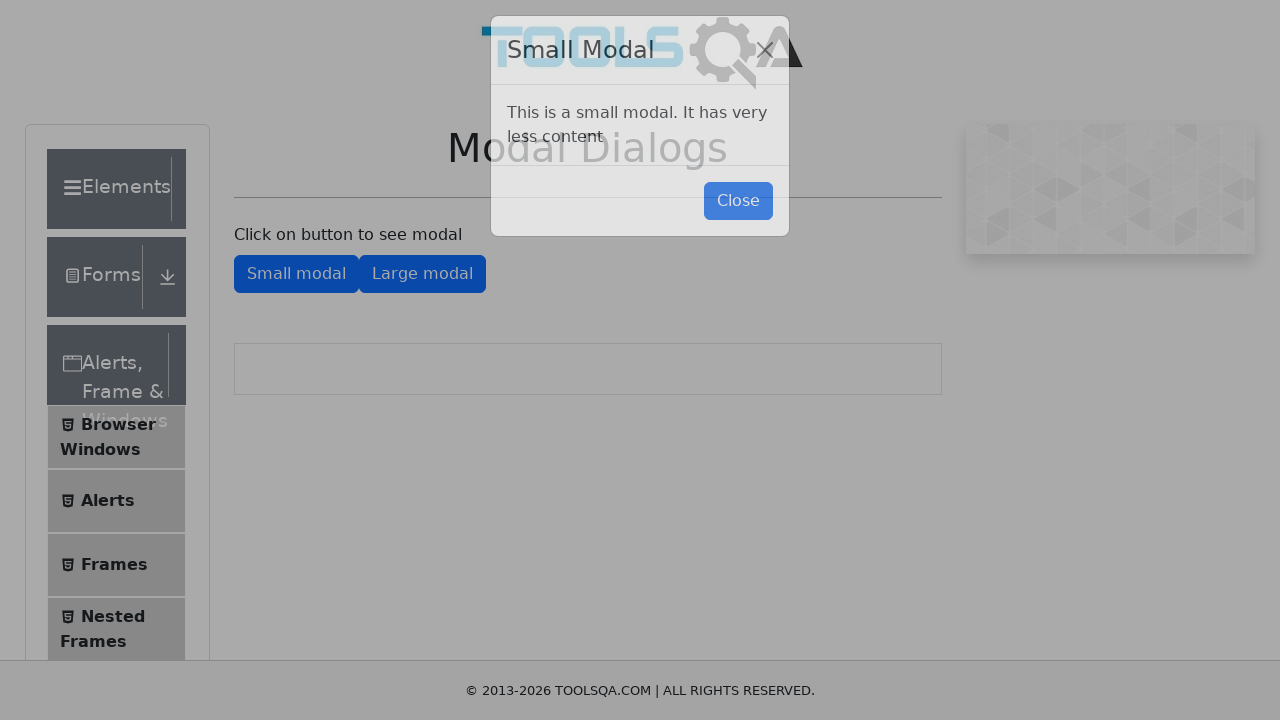

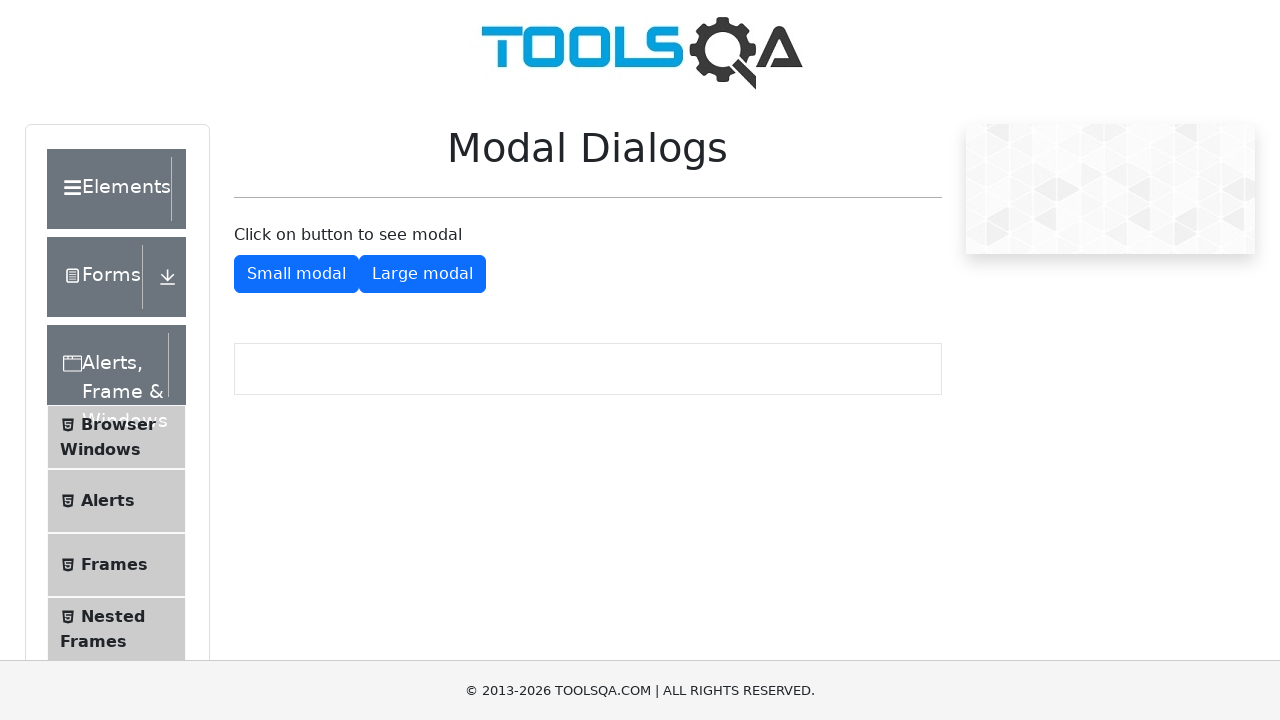